Navigates to Antigua and Barbuda COVID-19 page and verifies test statistics are displayed

Starting URL: https://covid19.gov.ag

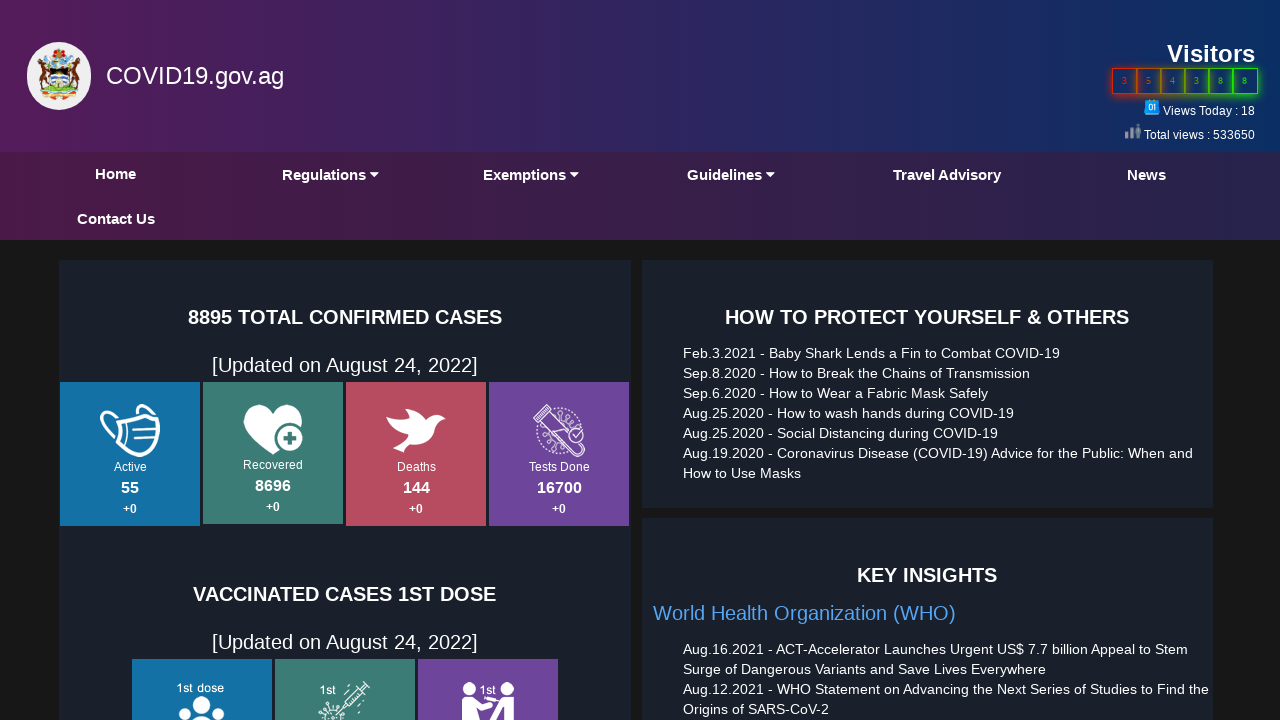

Waited for test statistics selector to be visible
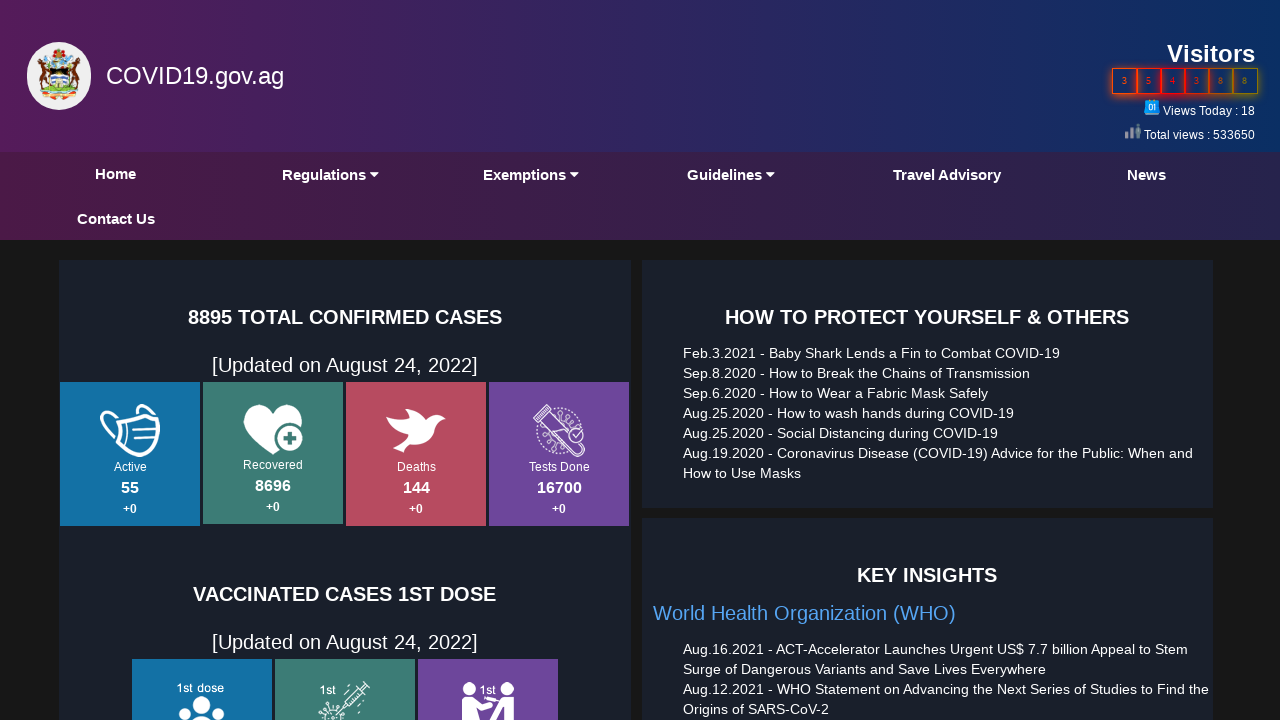

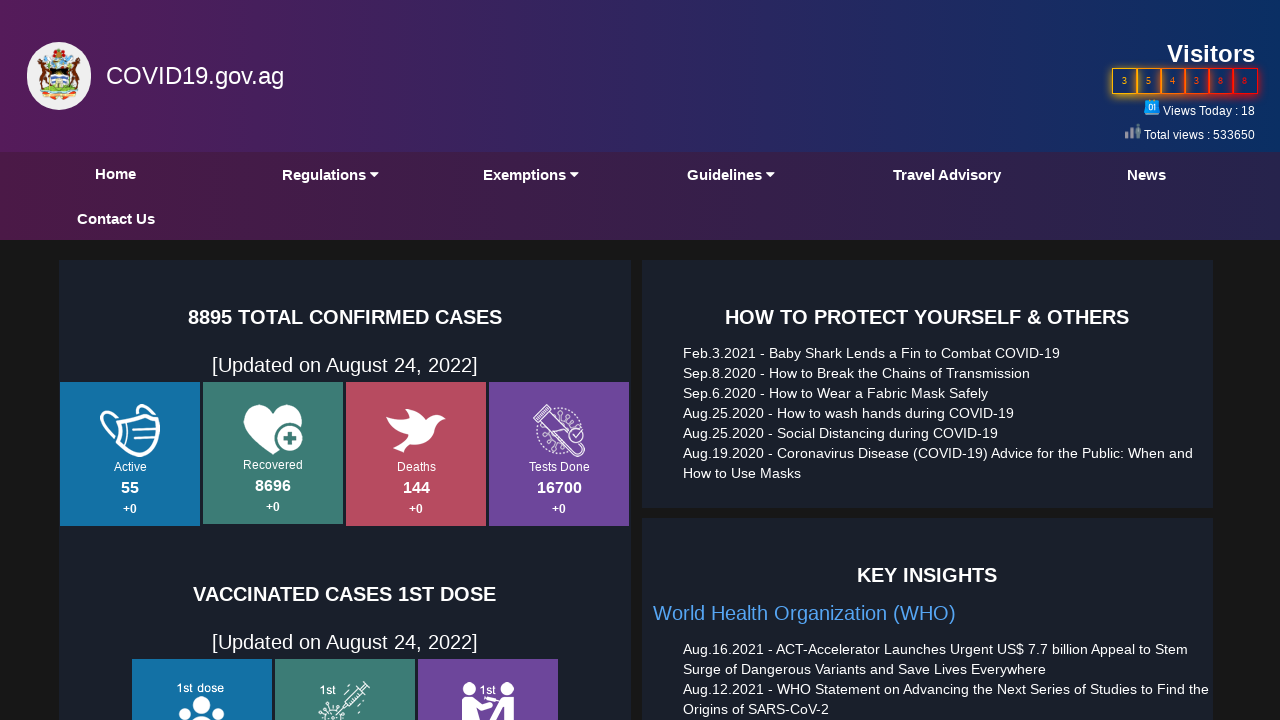